Tests jQuery UI datepicker functionality by switching to an iframe, clicking the datepicker input field, and selecting a date from the calendar

Starting URL: https://jqueryui.com/datepicker/

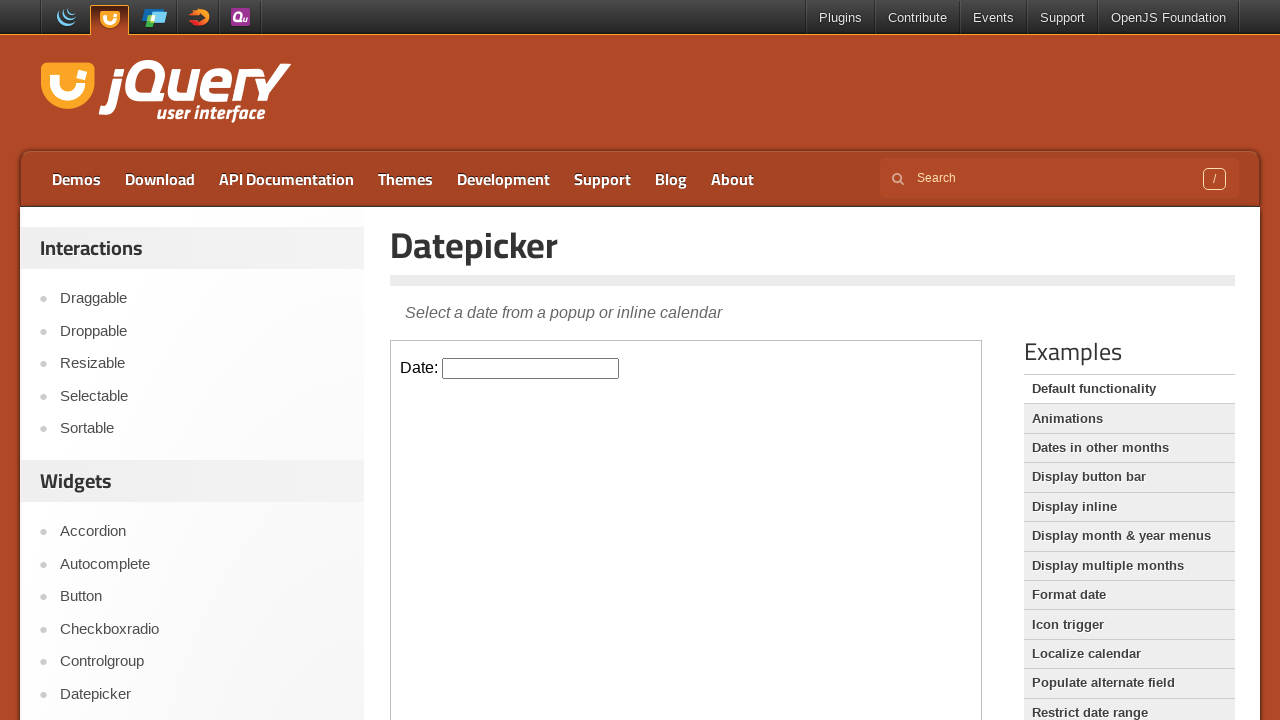

Located iframe with class 'demo-frame' containing datepicker demo
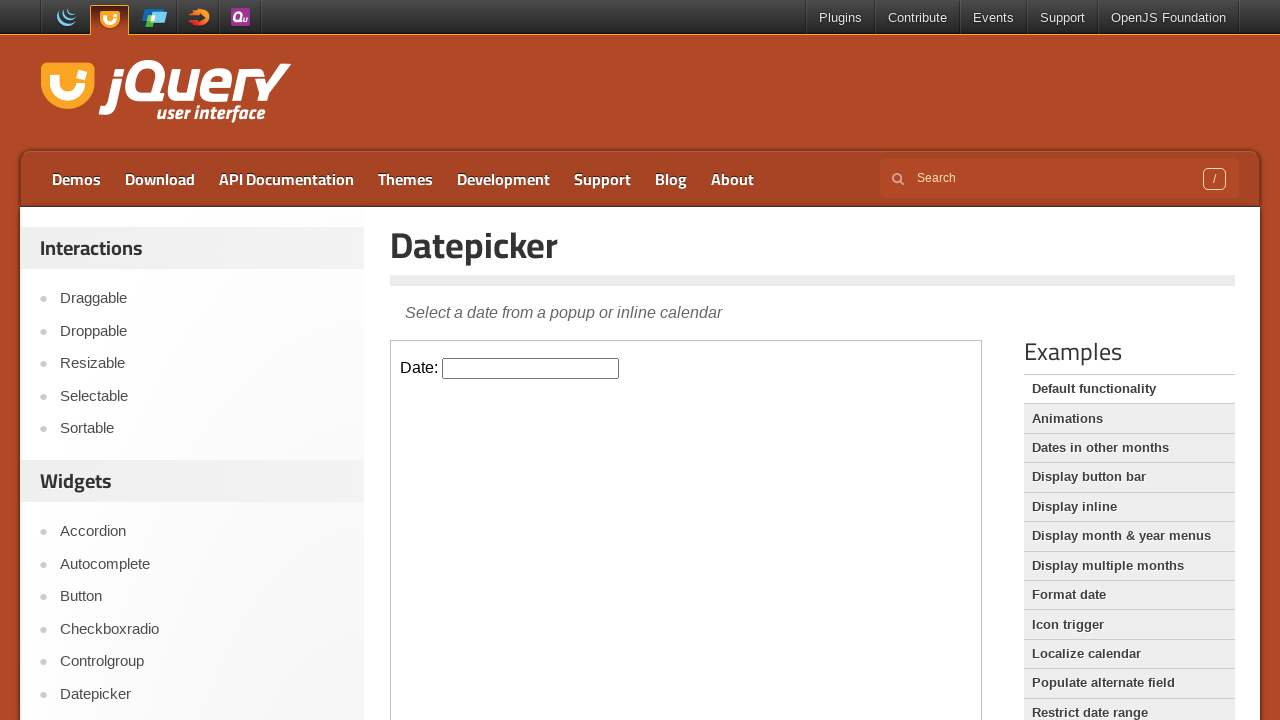

Clicked datepicker input field to open calendar at (531, 368) on xpath=//iframe[@class='demo-frame'] >> internal:control=enter-frame >> xpath=//i
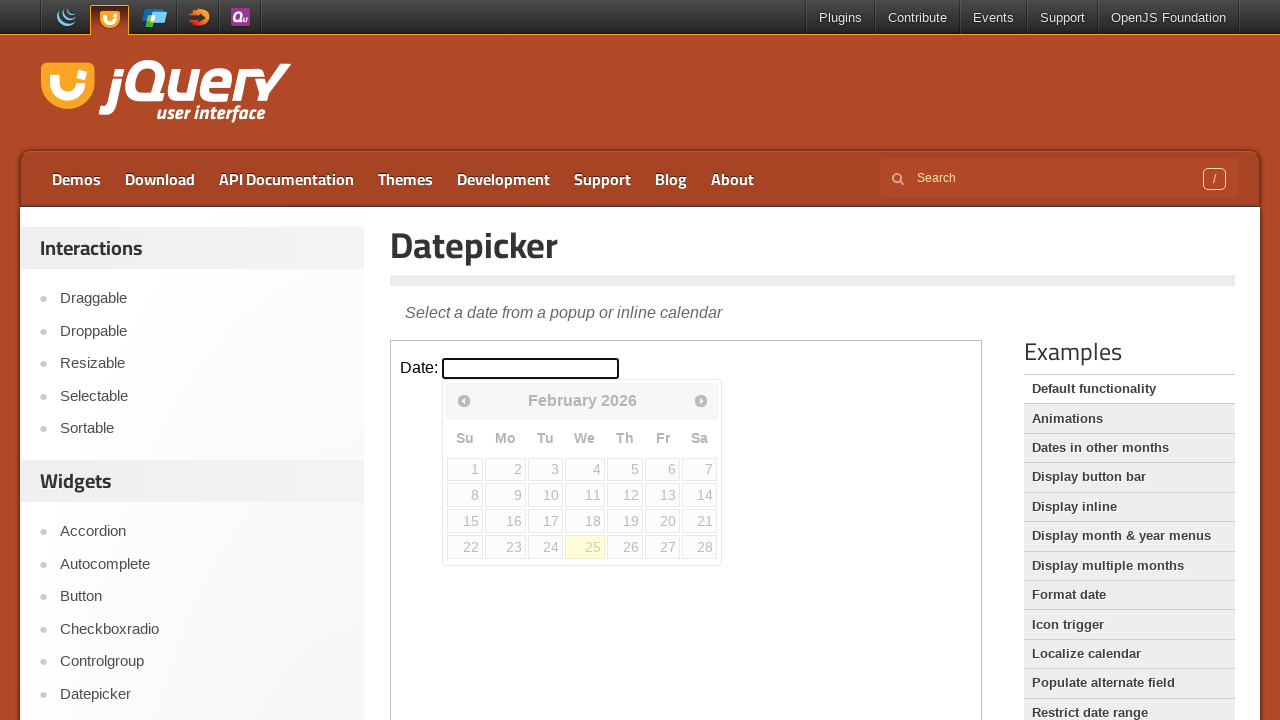

Selected date 22 from the calendar at (465, 547) on xpath=//iframe[@class='demo-frame'] >> internal:control=enter-frame >> xpath=//a
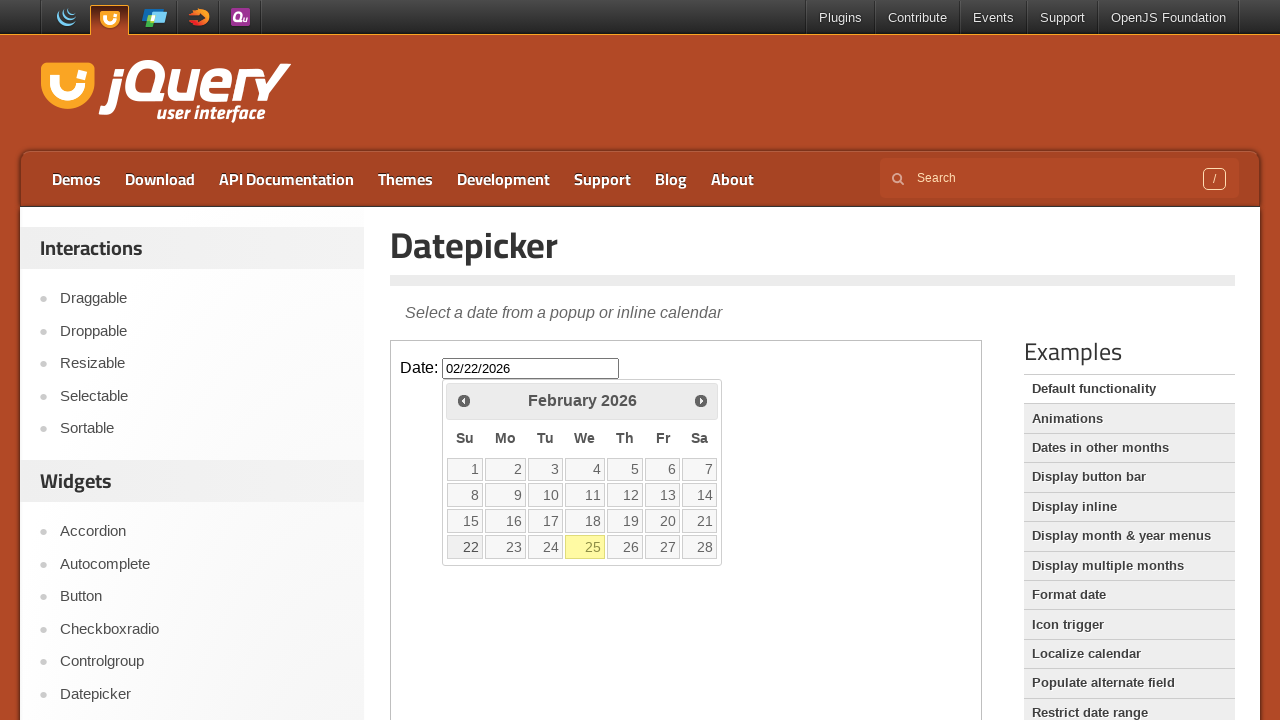

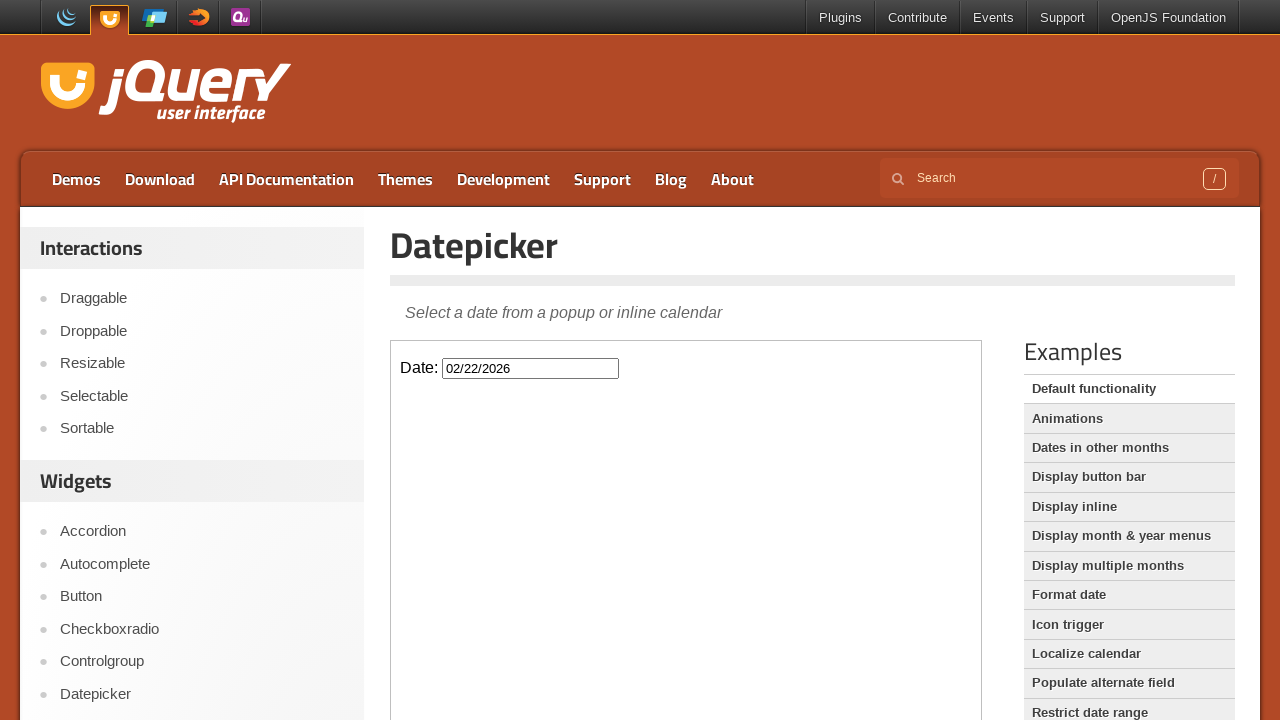